Solves a math captcha by calculating a formula based on a value from the page, then submits the form with the answer and required checkboxes

Starting URL: http://suninjuly.github.io/math.html

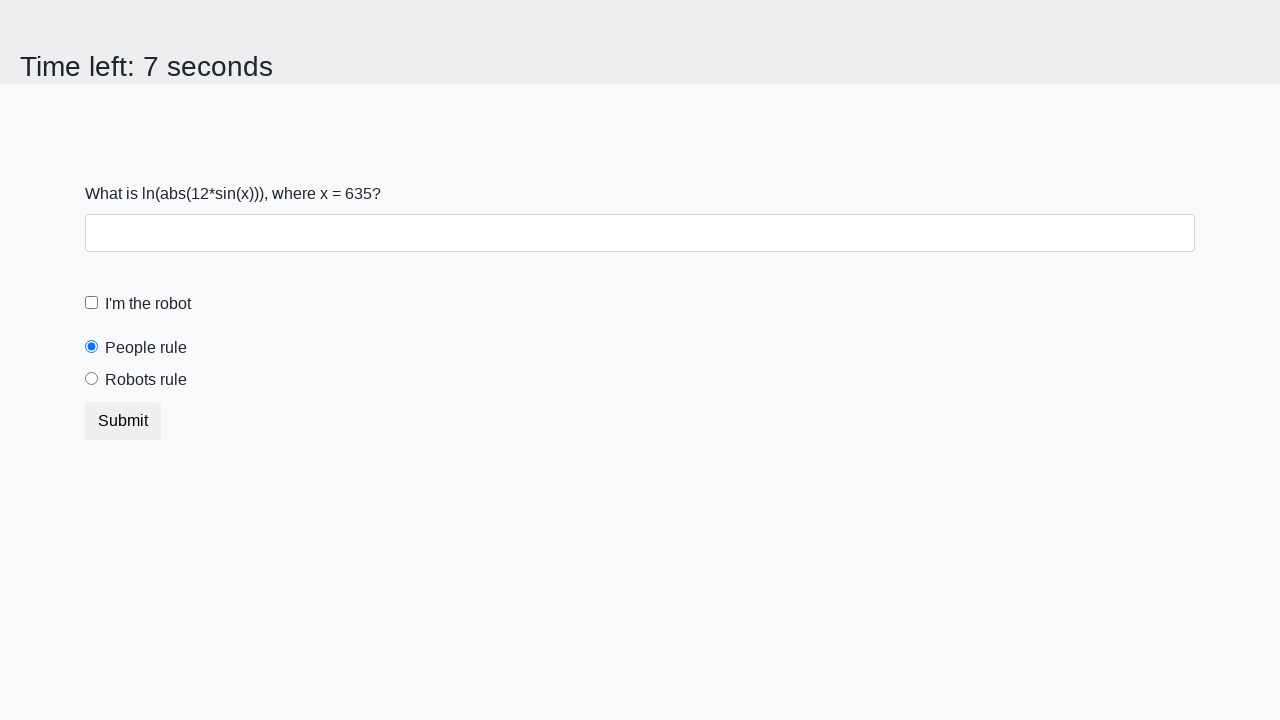

Retrieved the input value from the page for math captcha calculation
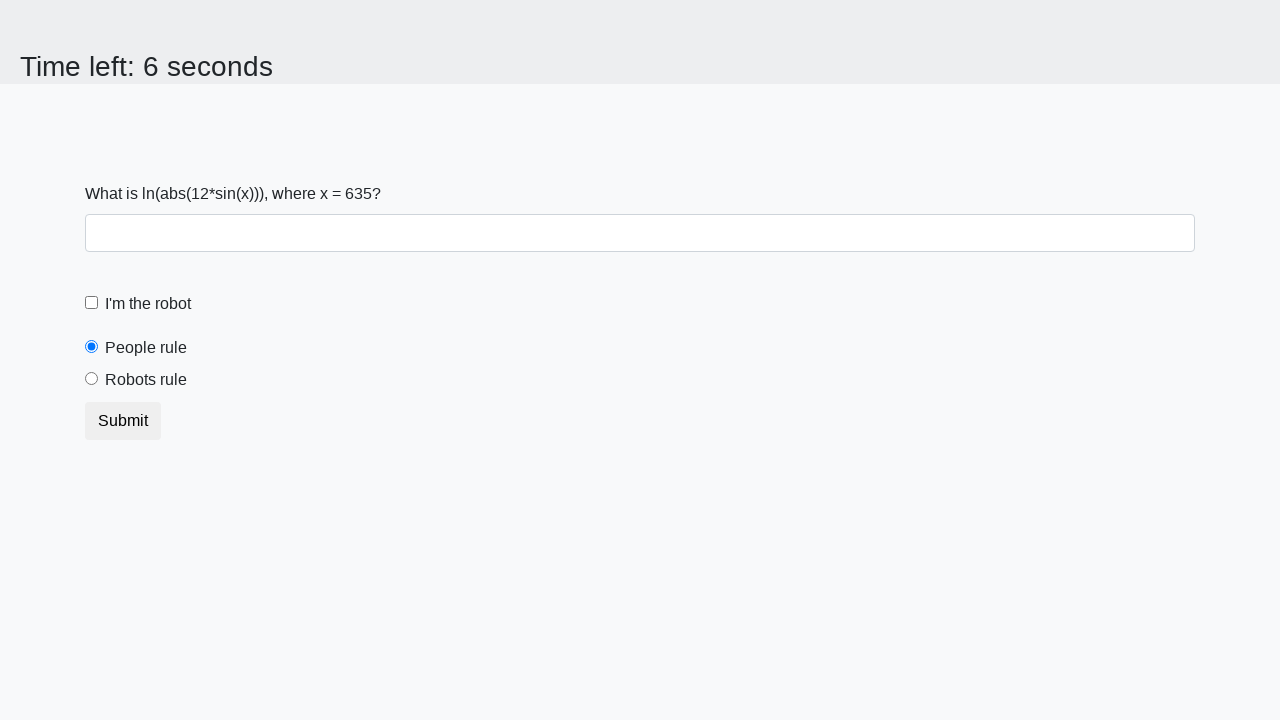

Calculated the math captcha answer using the formula: log(abs(12*sin(x)))
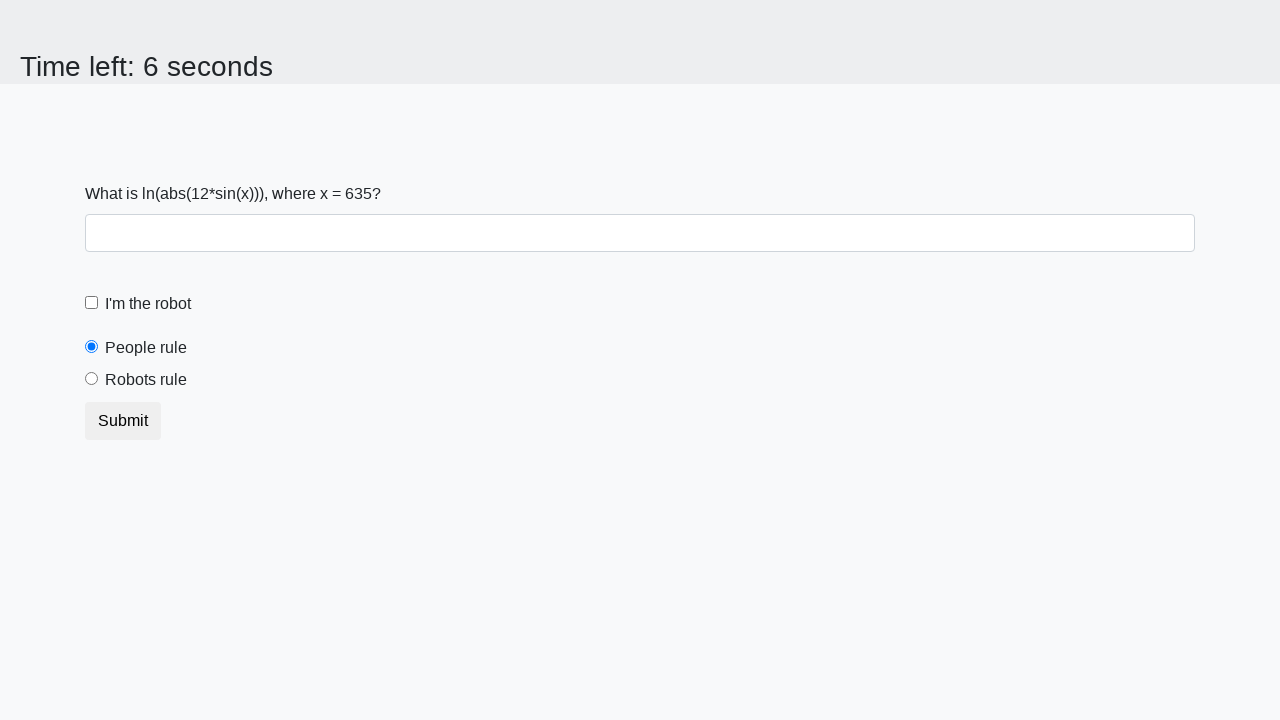

Filled answer field with calculated result: 1.5377370499526377 on #answer
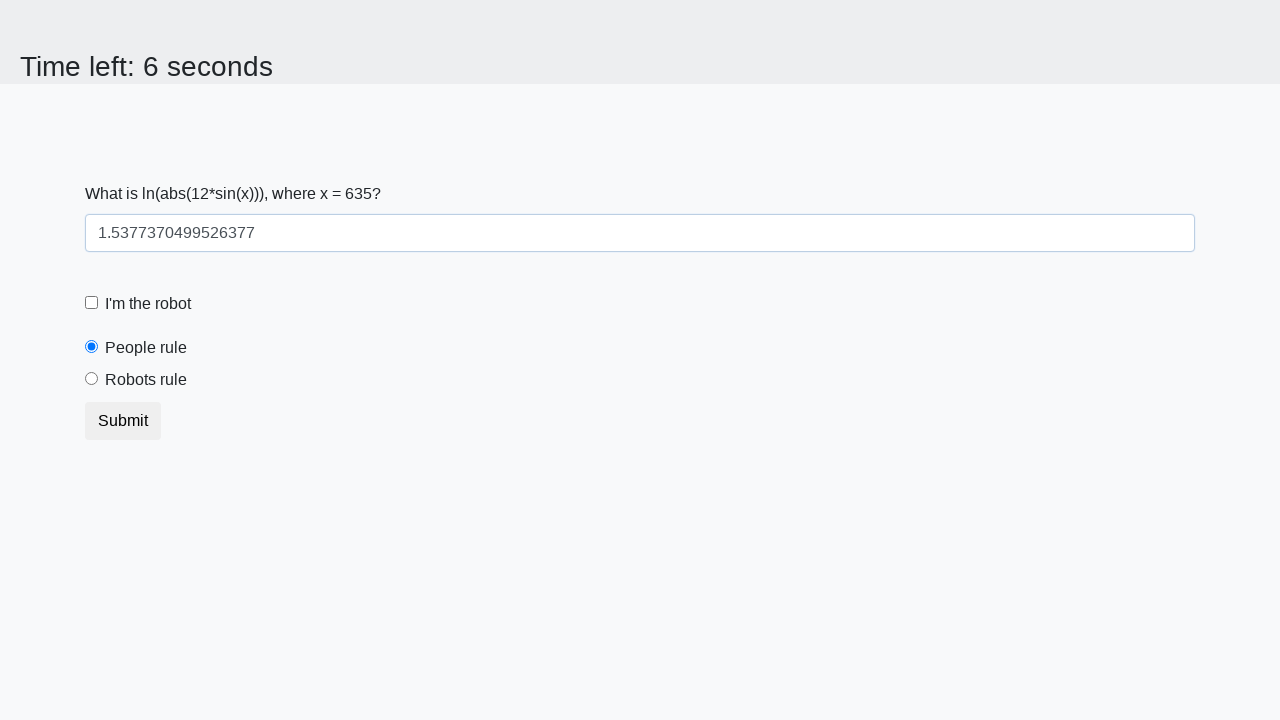

Clicked the robot checkbox at (92, 303) on #robotCheckbox
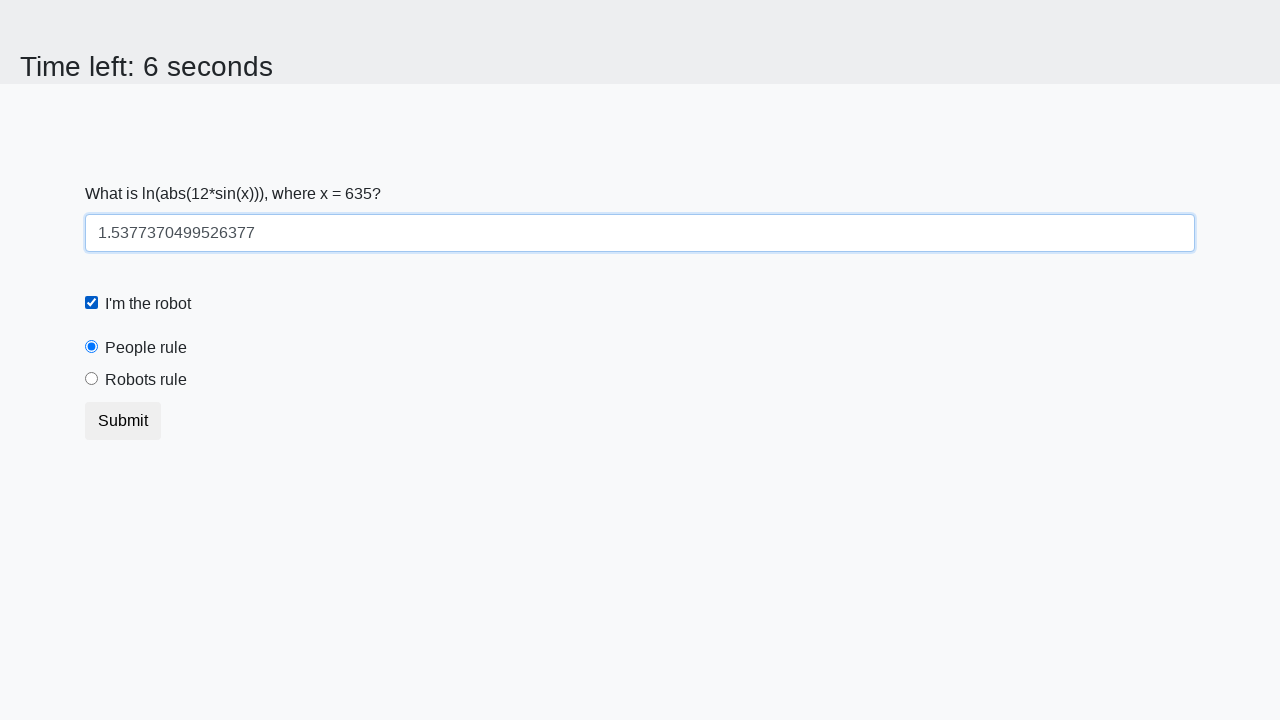

Clicked the robots rule radio button at (92, 379) on #robotsRule
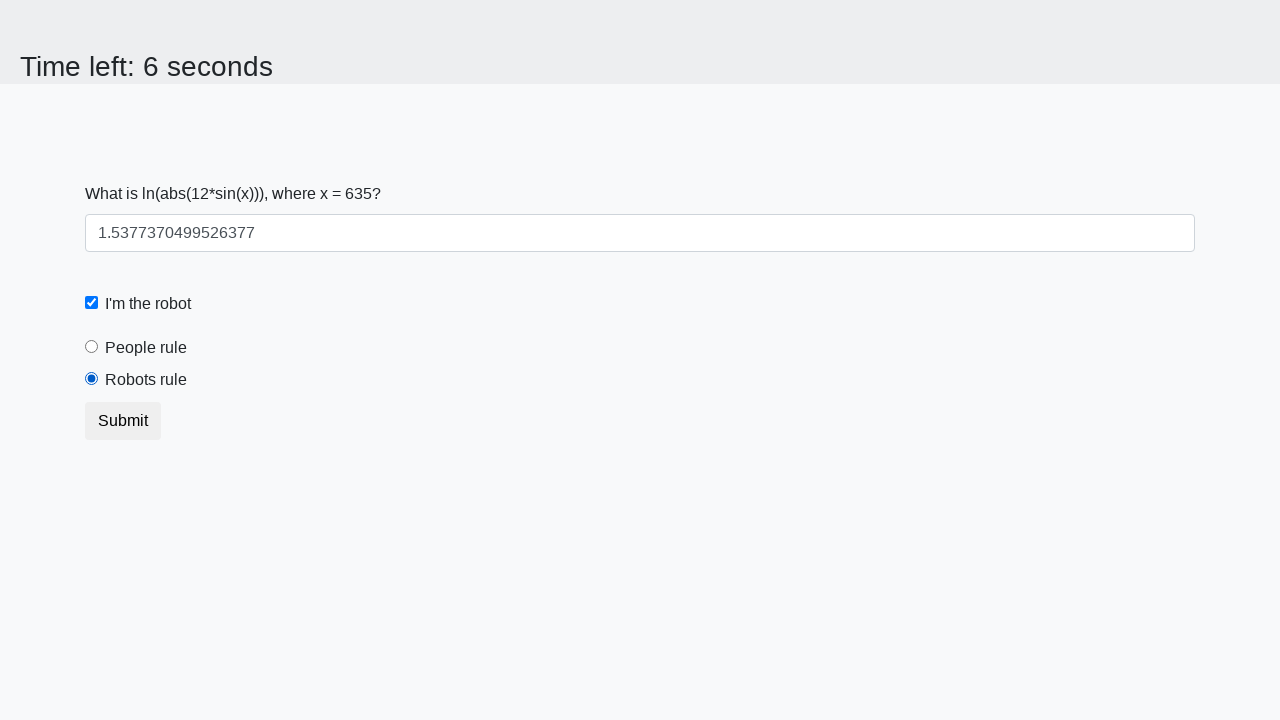

Submitted the form with answer and required checkboxes at (123, 421) on button.btn
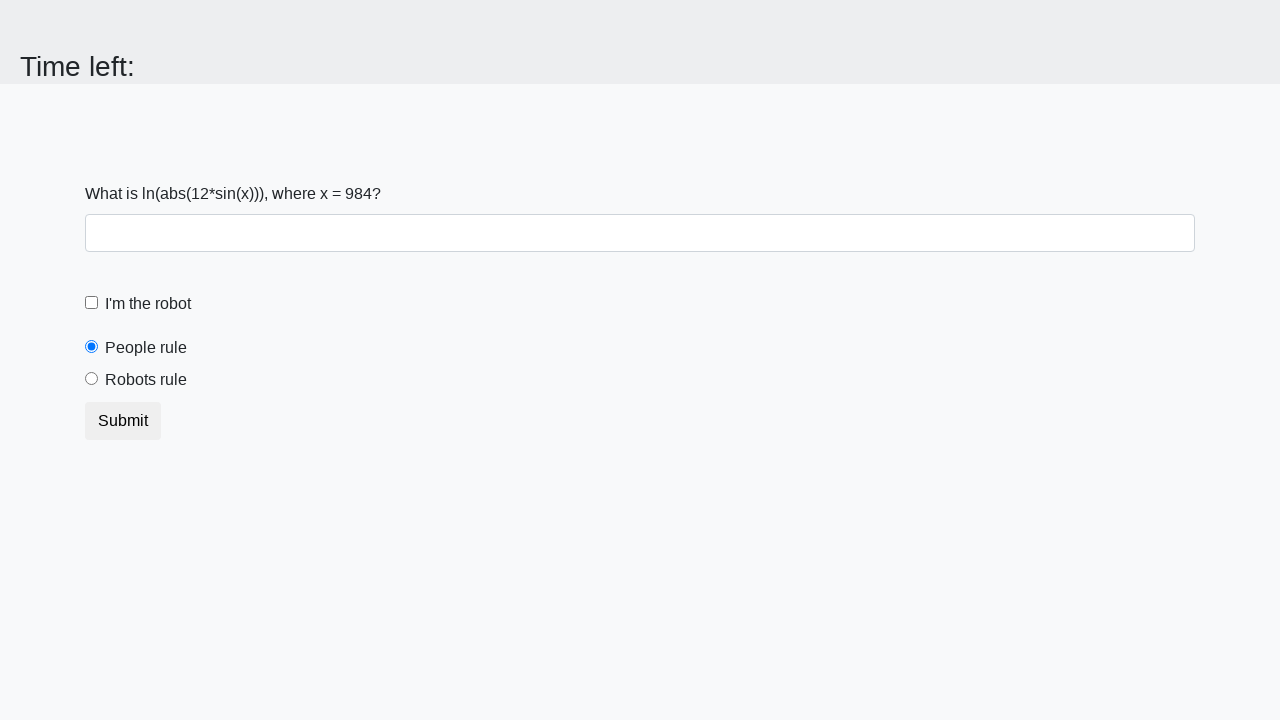

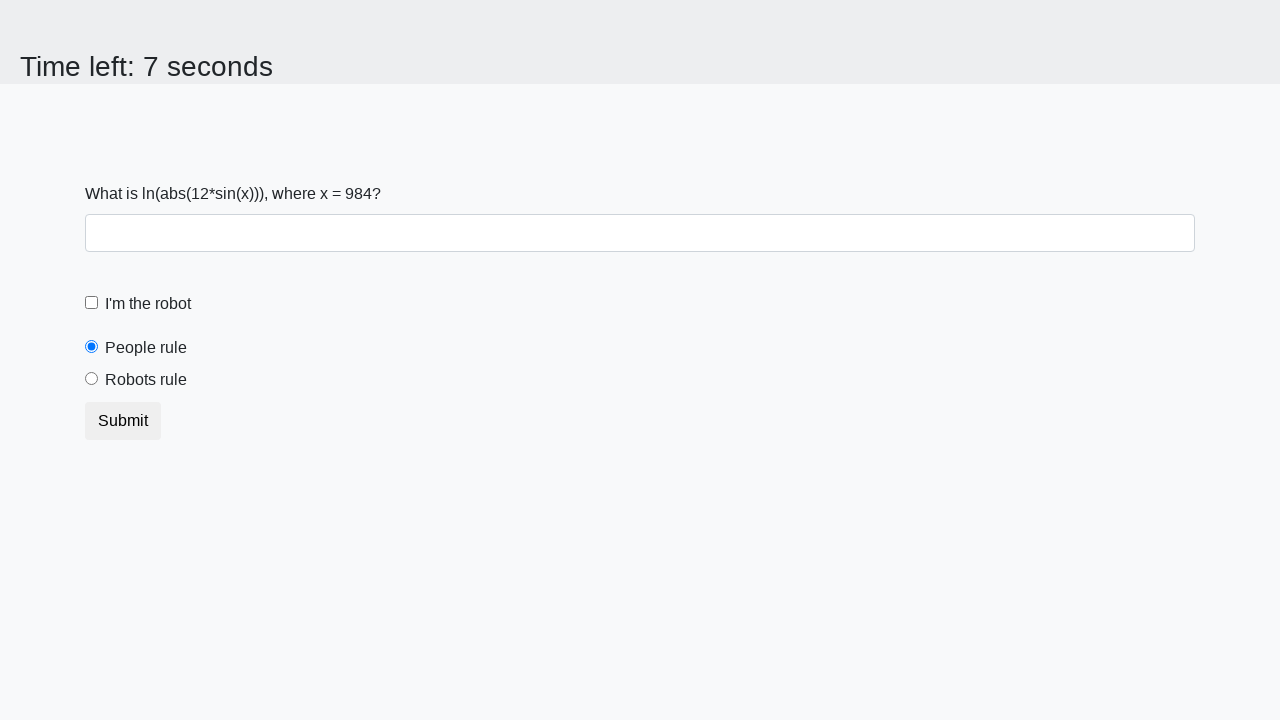